Navigates to IGP website and uses keyboard navigation to tab through elements and press enter on the third focusable element

Starting URL: https://www.igp.com/

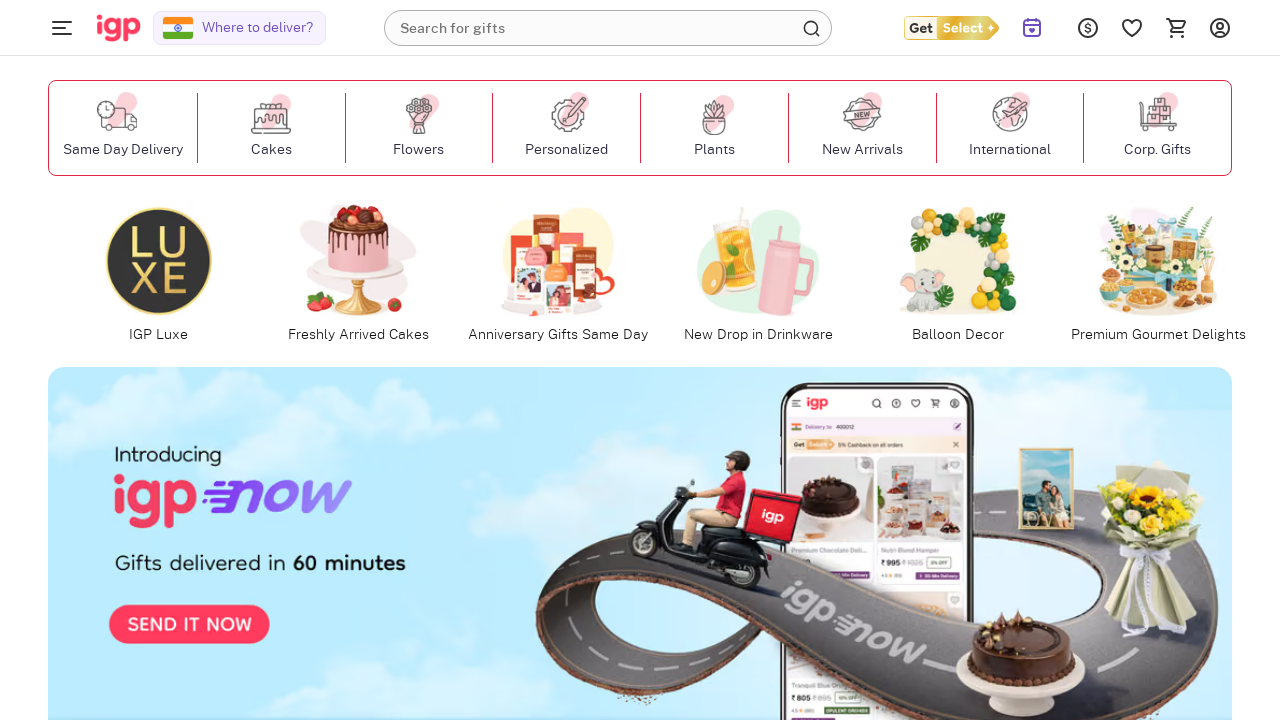

Navigated to IGP website at https://www.igp.com/
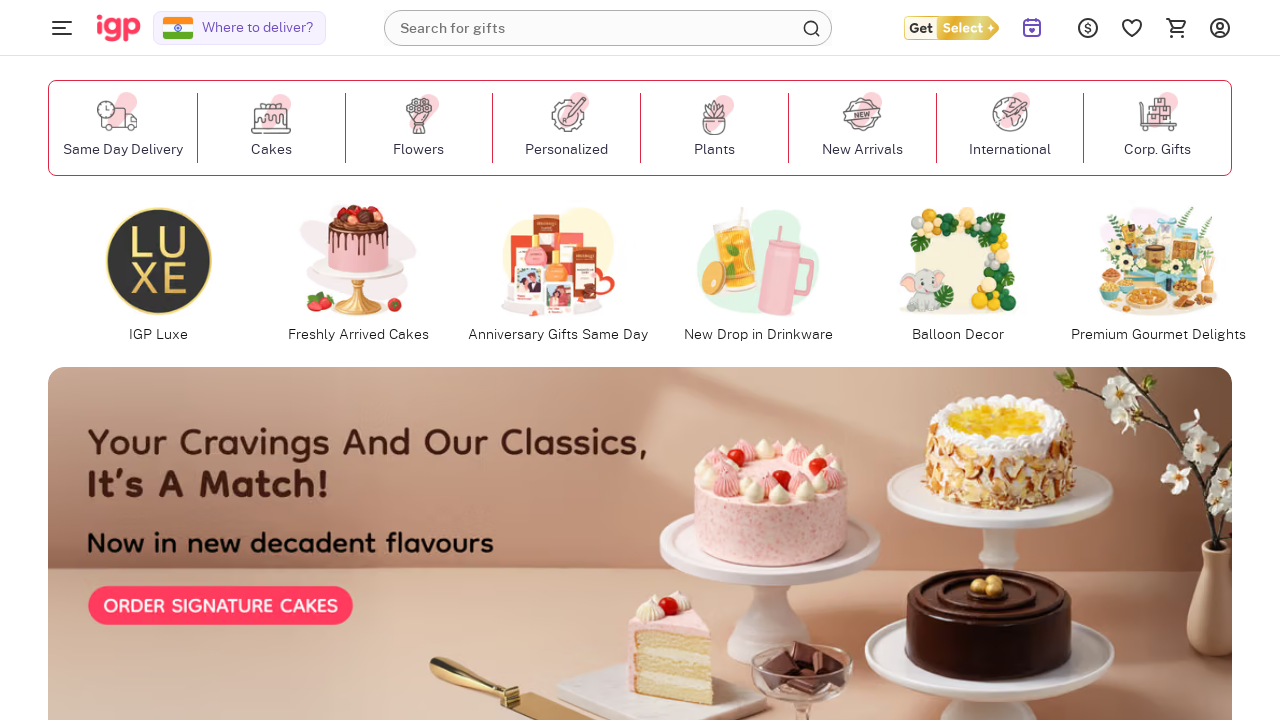

Pressed Tab to focus first element
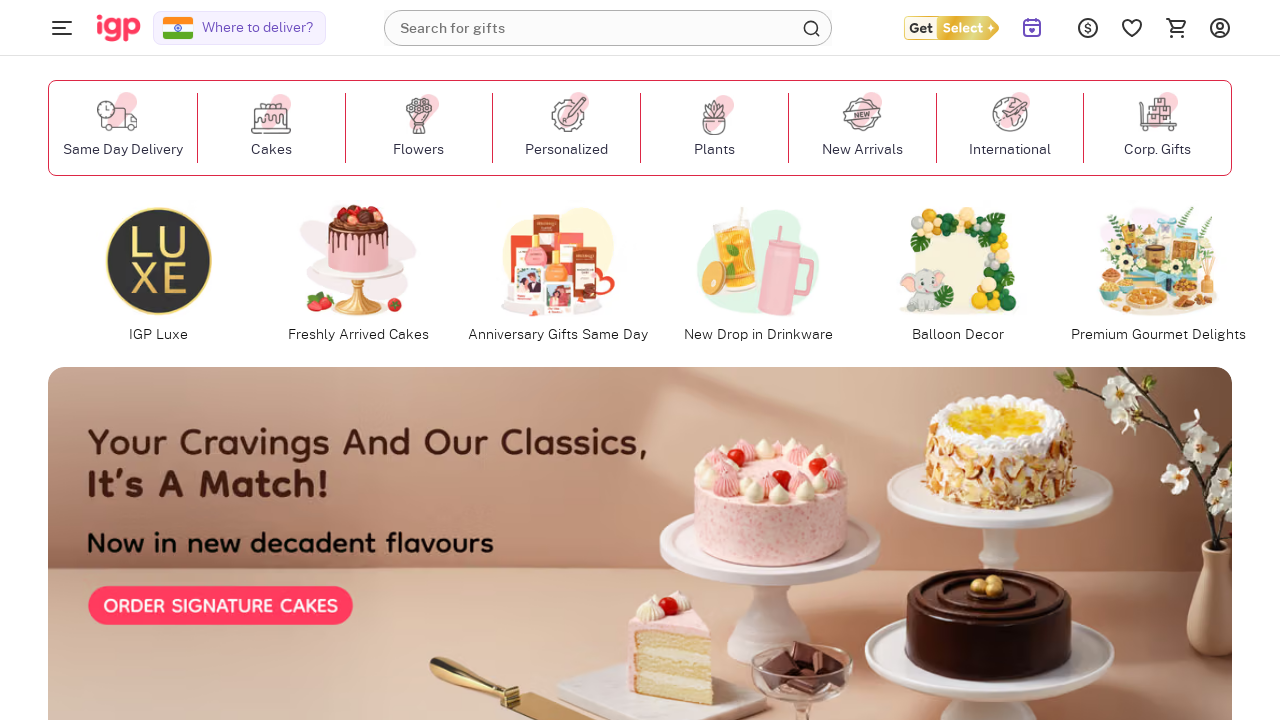

Pressed Tab to focus second element
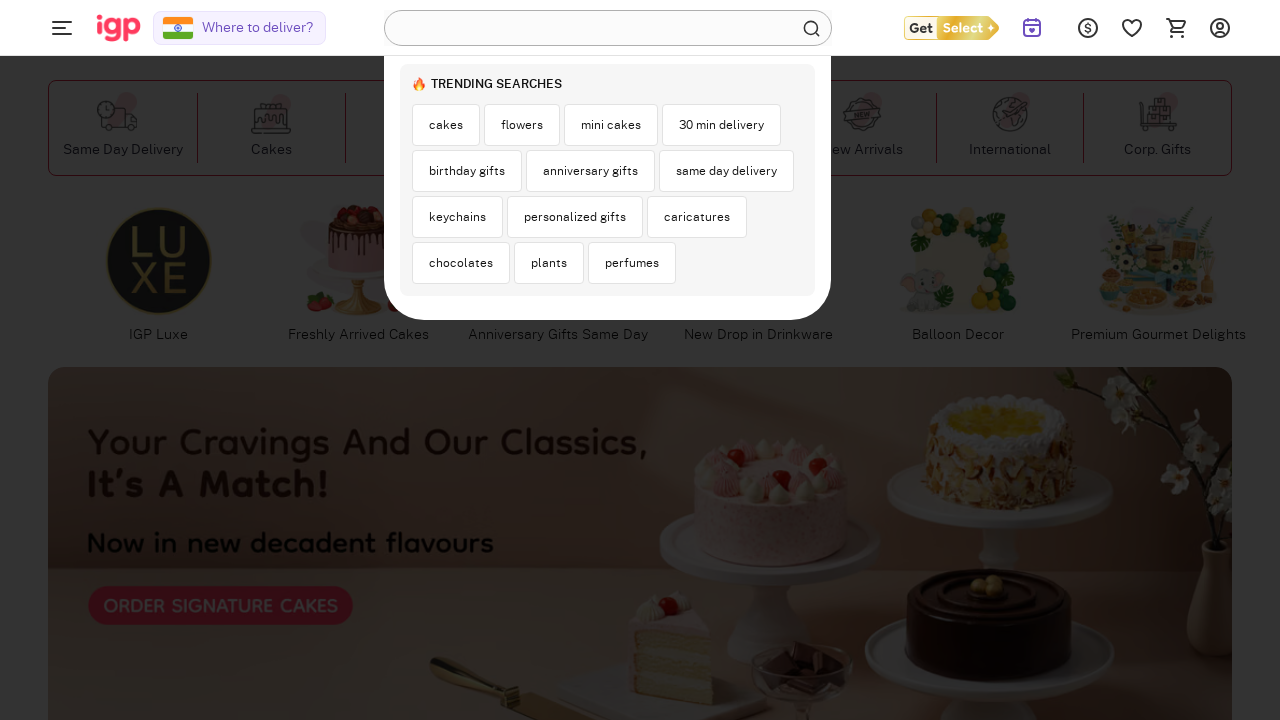

Pressed Tab to focus third element
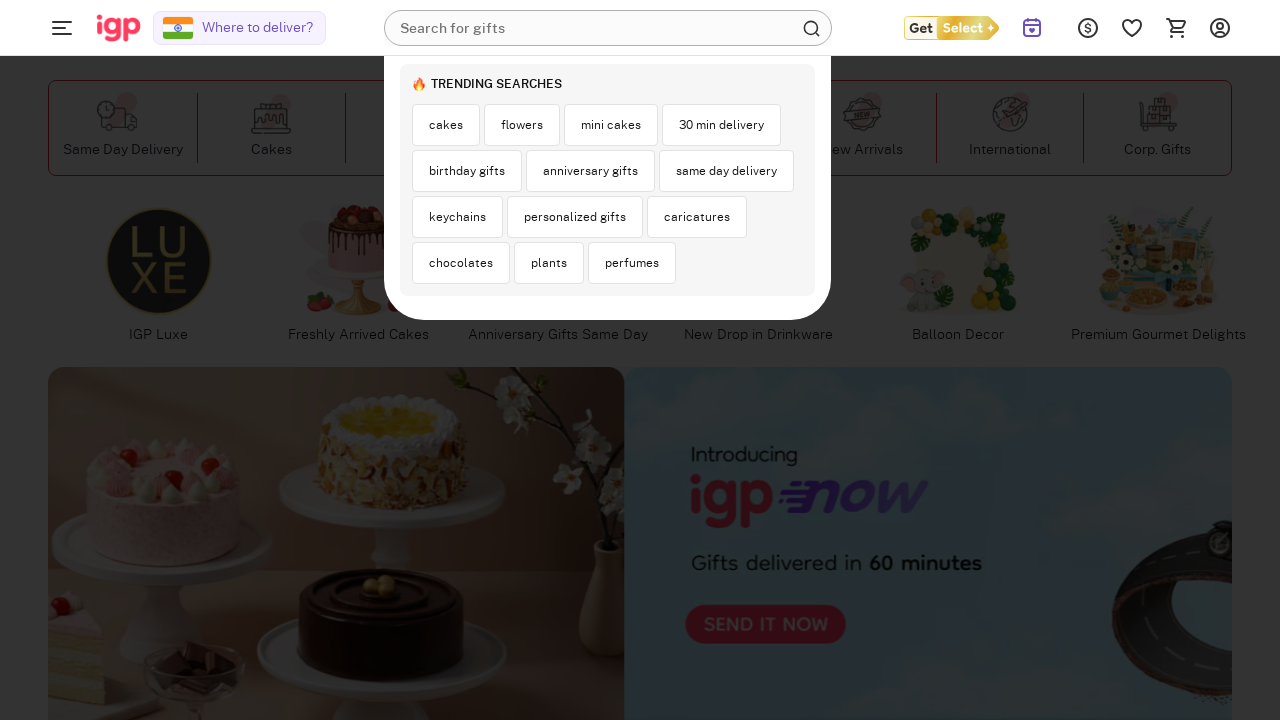

Pressed Enter on the third focused element
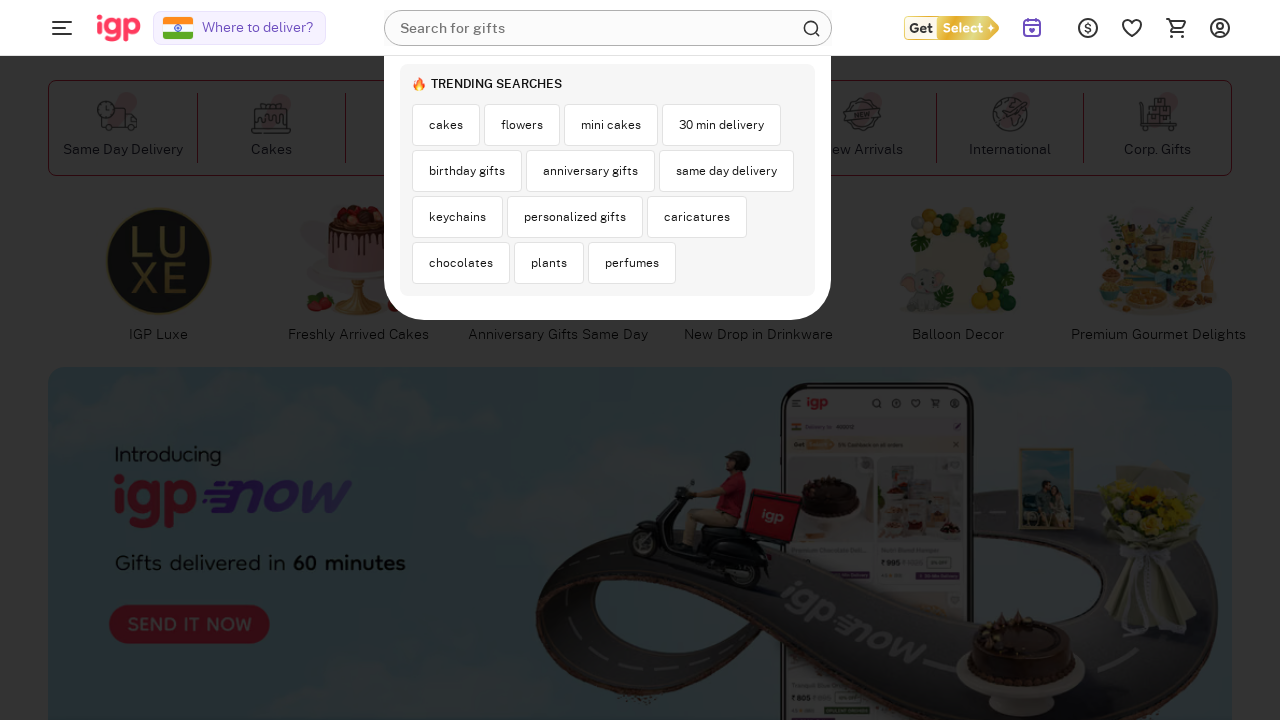

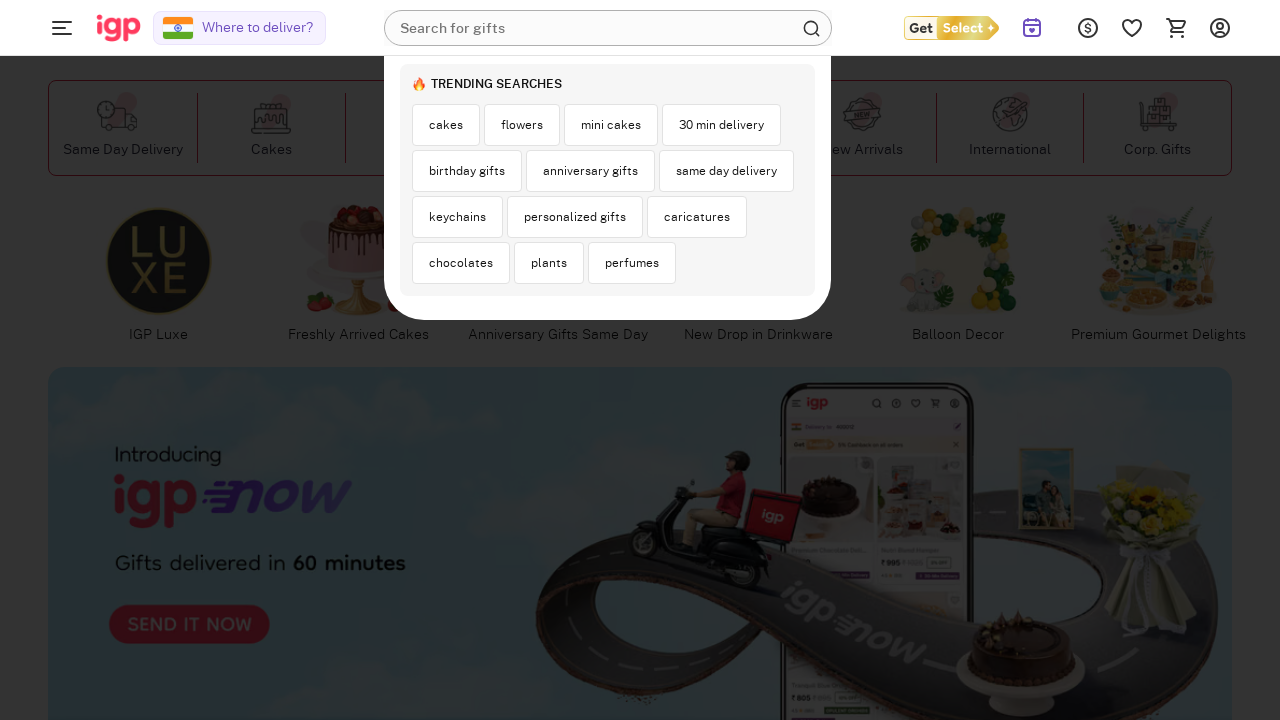